Tests adding and removing an element on HerokuApp

Starting URL: https://the-internet.herokuapp.com/

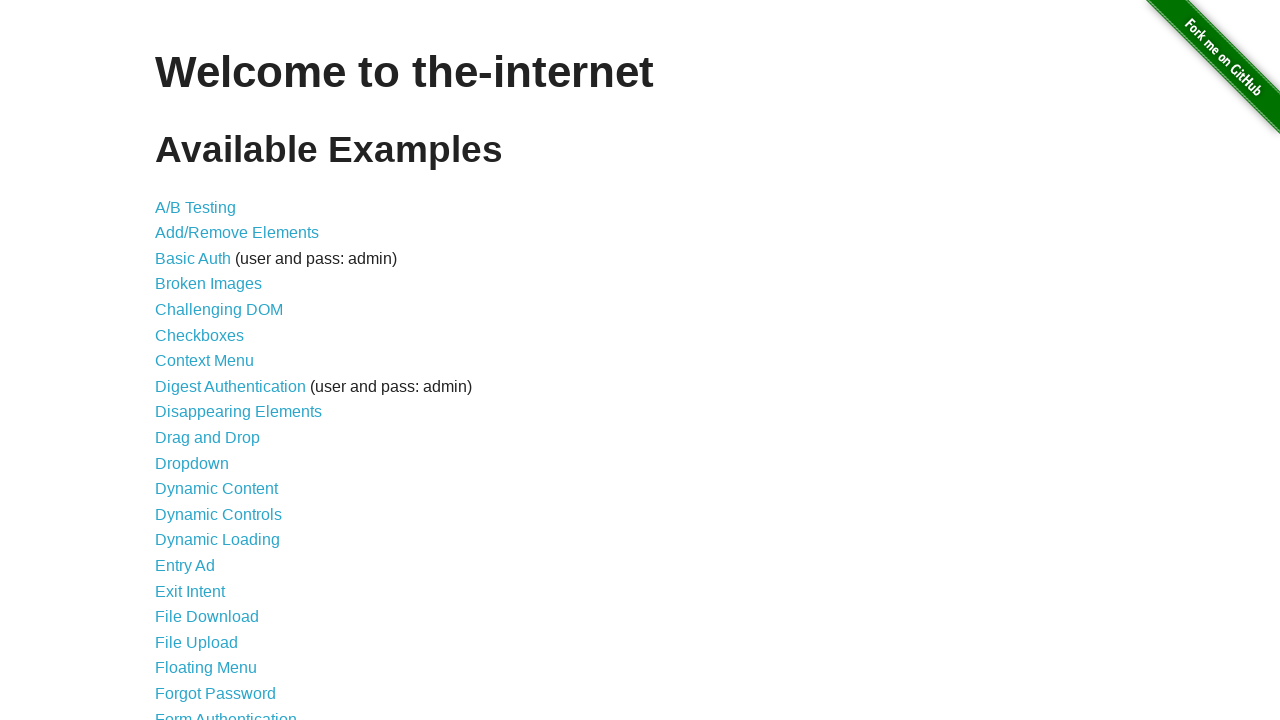

Clicked on Add/Remove Elements link at (237, 233) on a[href='/add_remove_elements/']
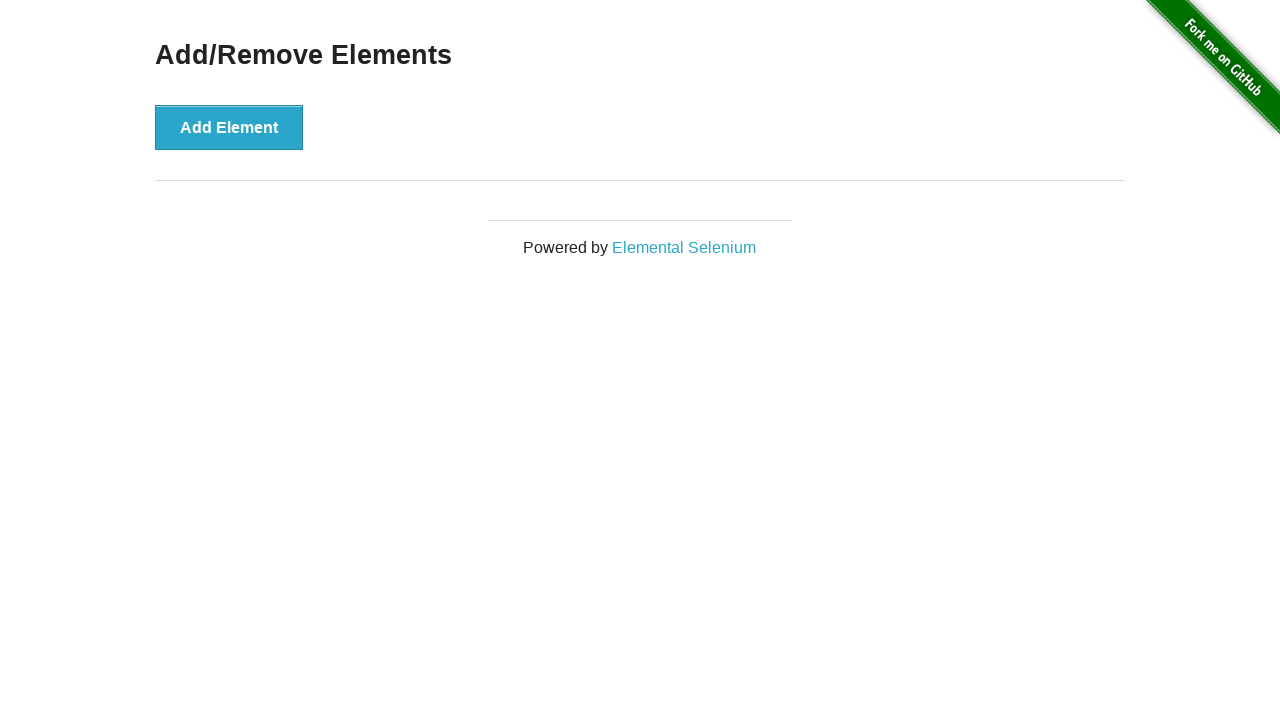

Clicked Add Element button at (229, 127) on button[onclick='addElement()']
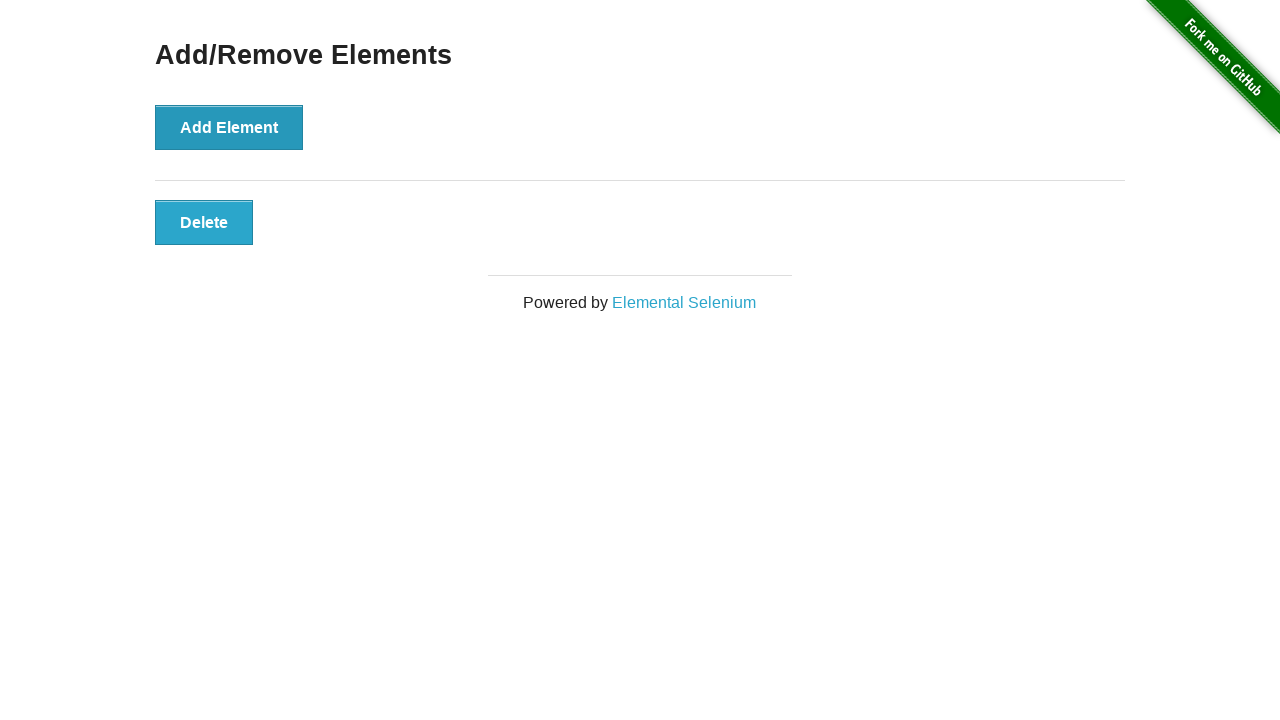

Element appeared after clicking Add Element
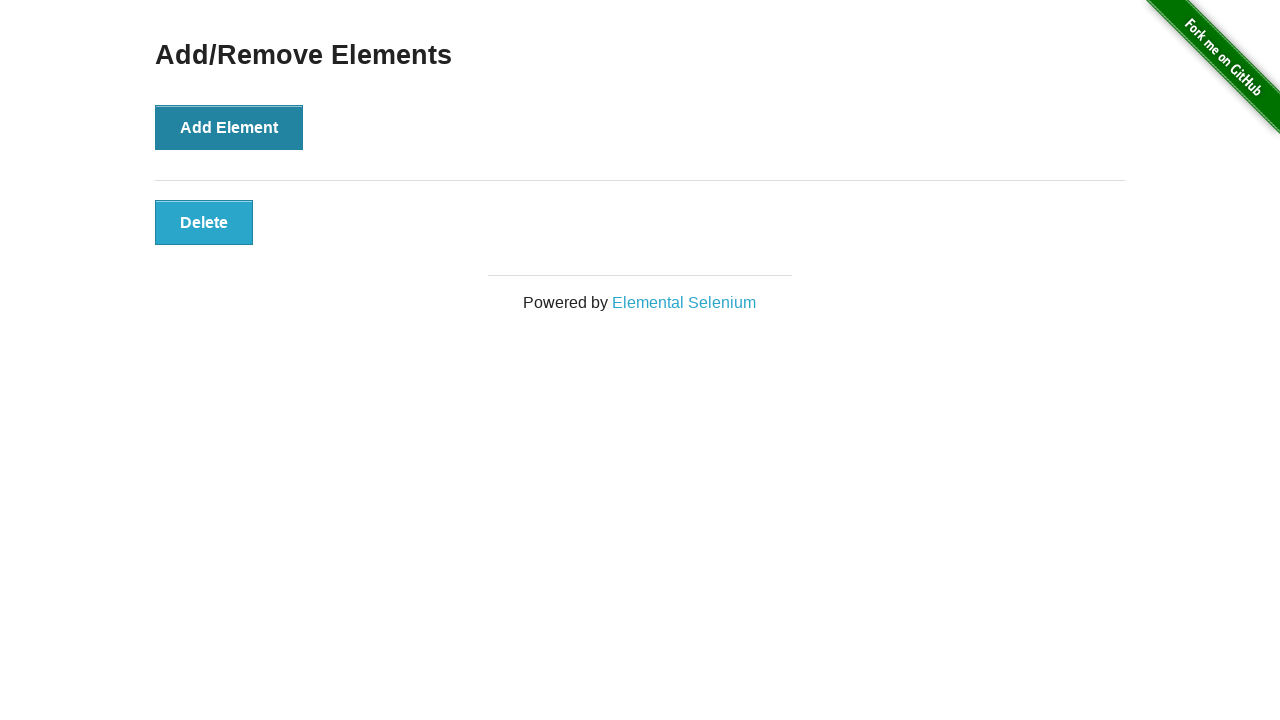

Clicked the added element to remove it at (204, 222) on button.added-manually
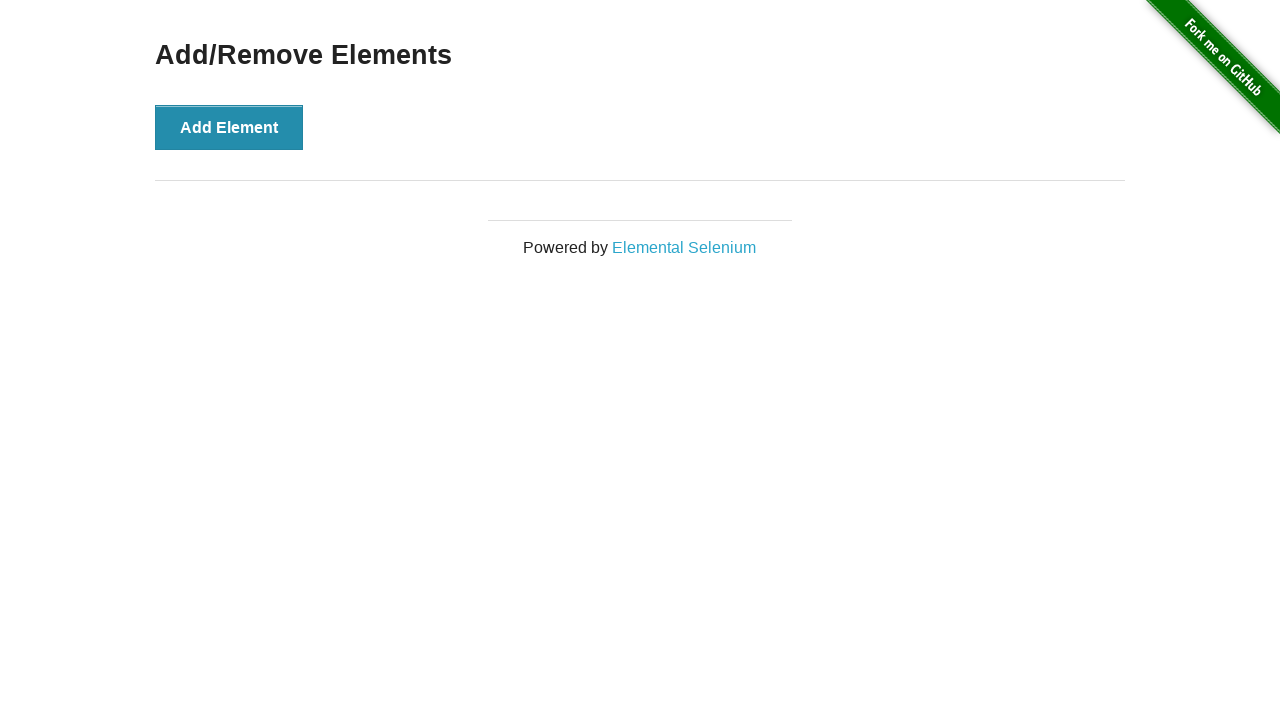

Verified that the added element was successfully removed
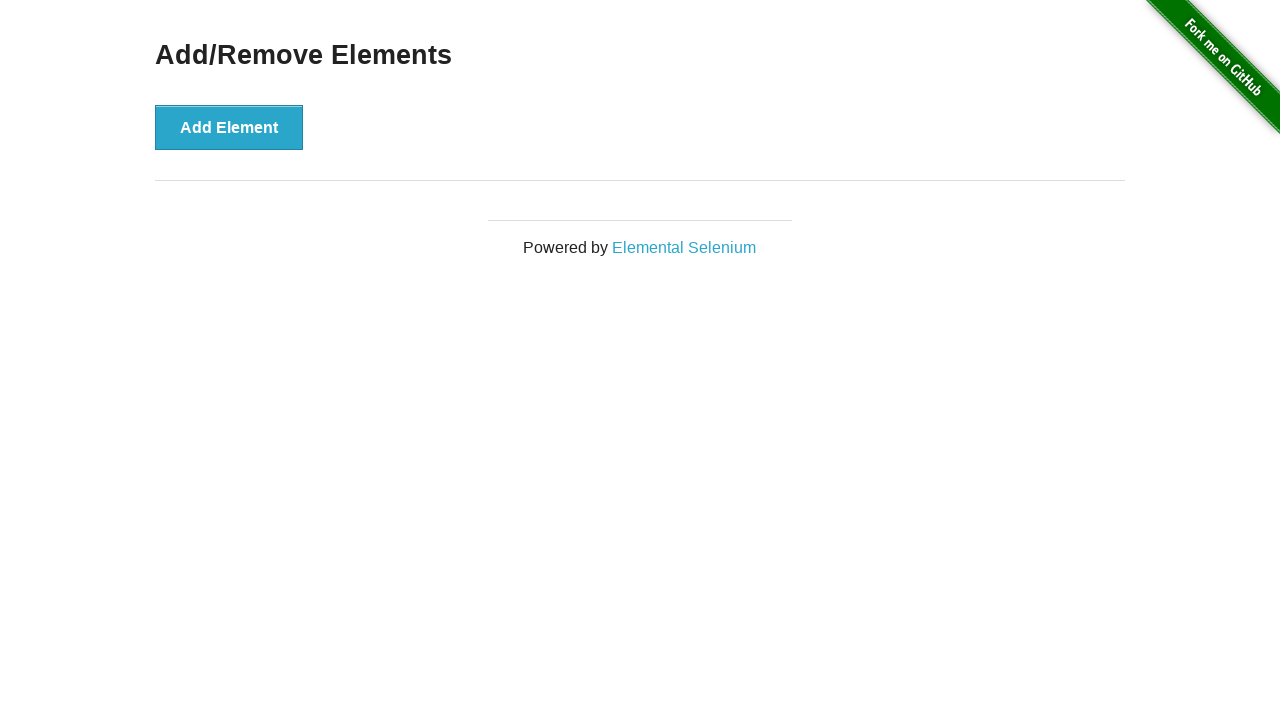

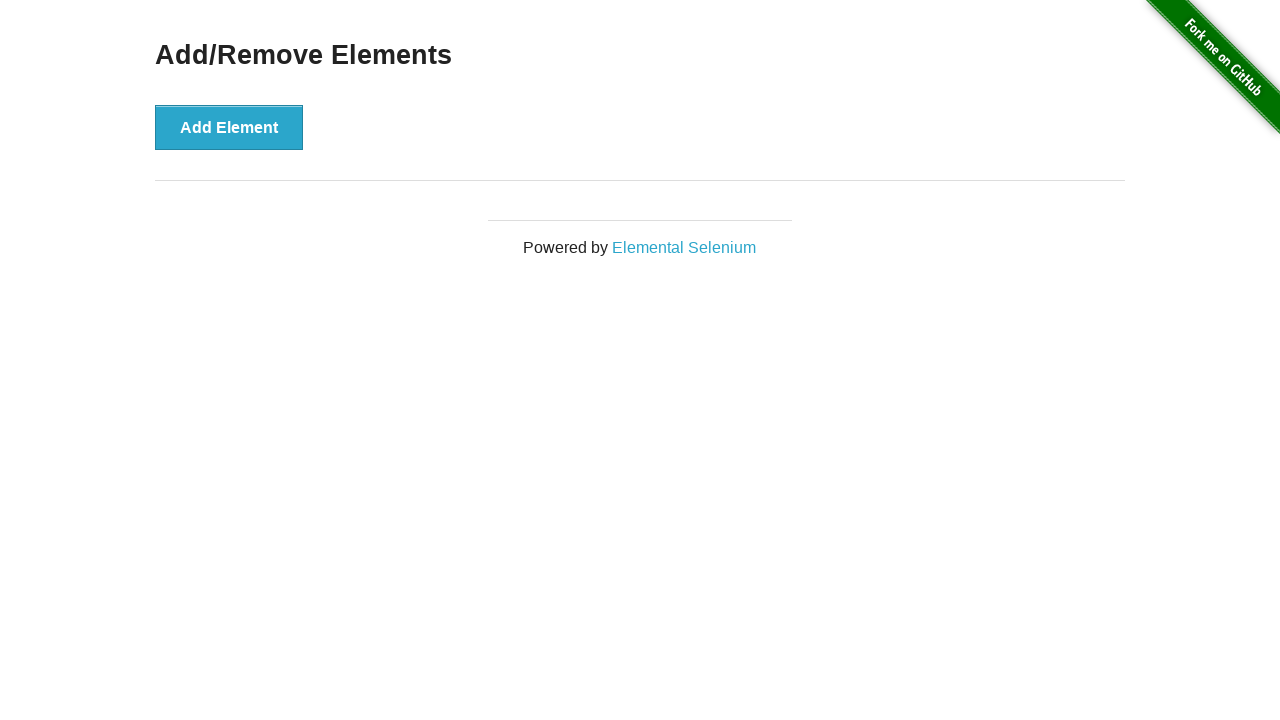